Navigates to IMDB Help Center and enters a search query in the help search field

Starting URL: https://help.imdb.com/imdb?ref_=ft_hlp

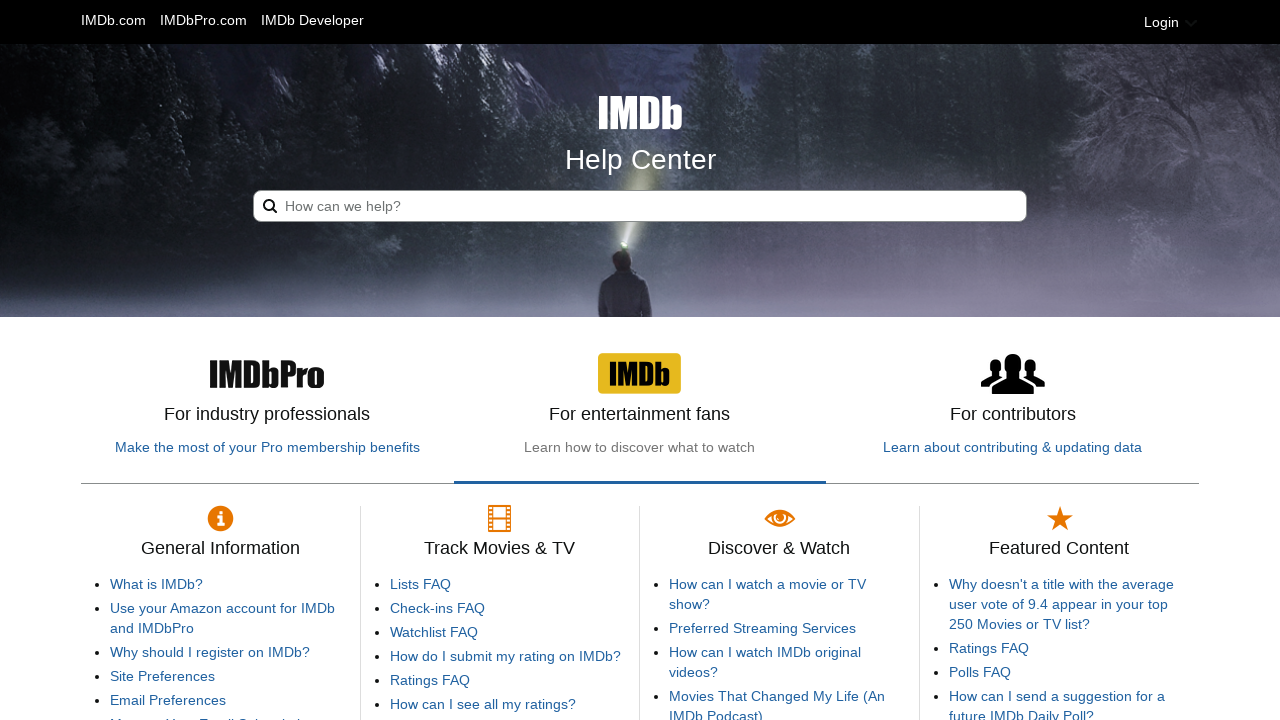

Filled search field with 'account settings' on input[placeholder="How can we help?"]
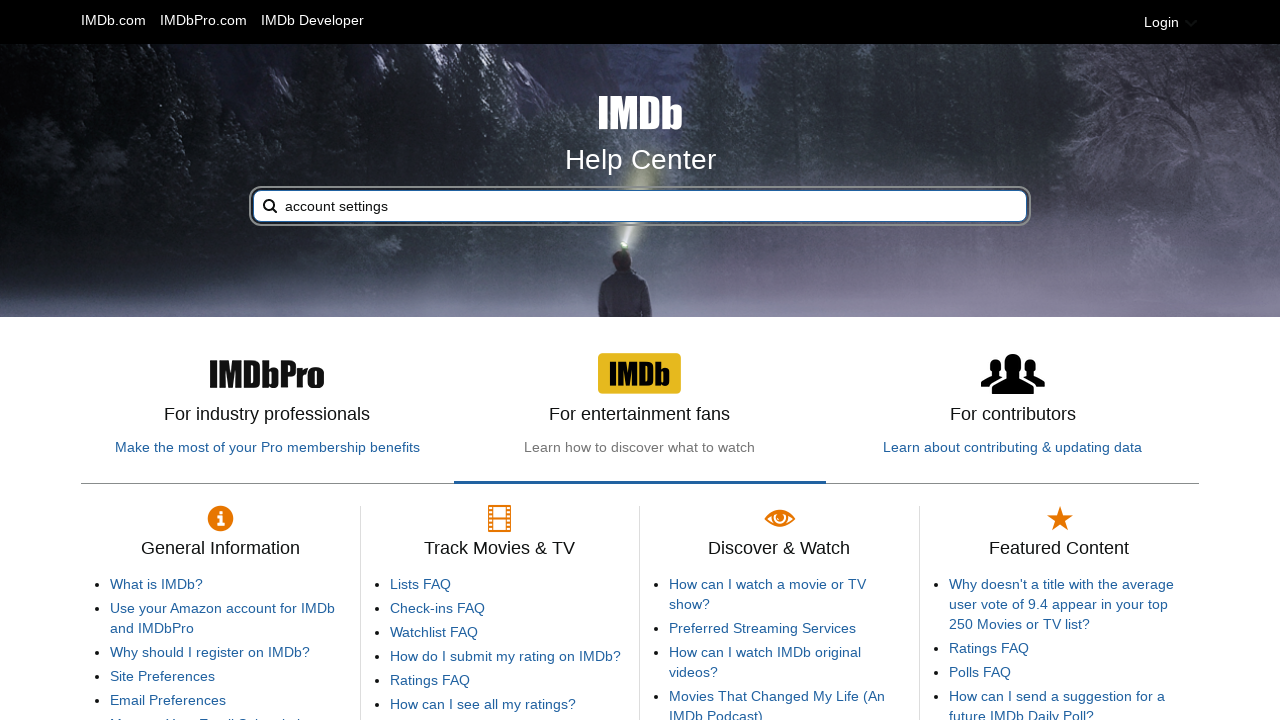

Pressed Enter to submit search query on input[placeholder="How can we help?"]
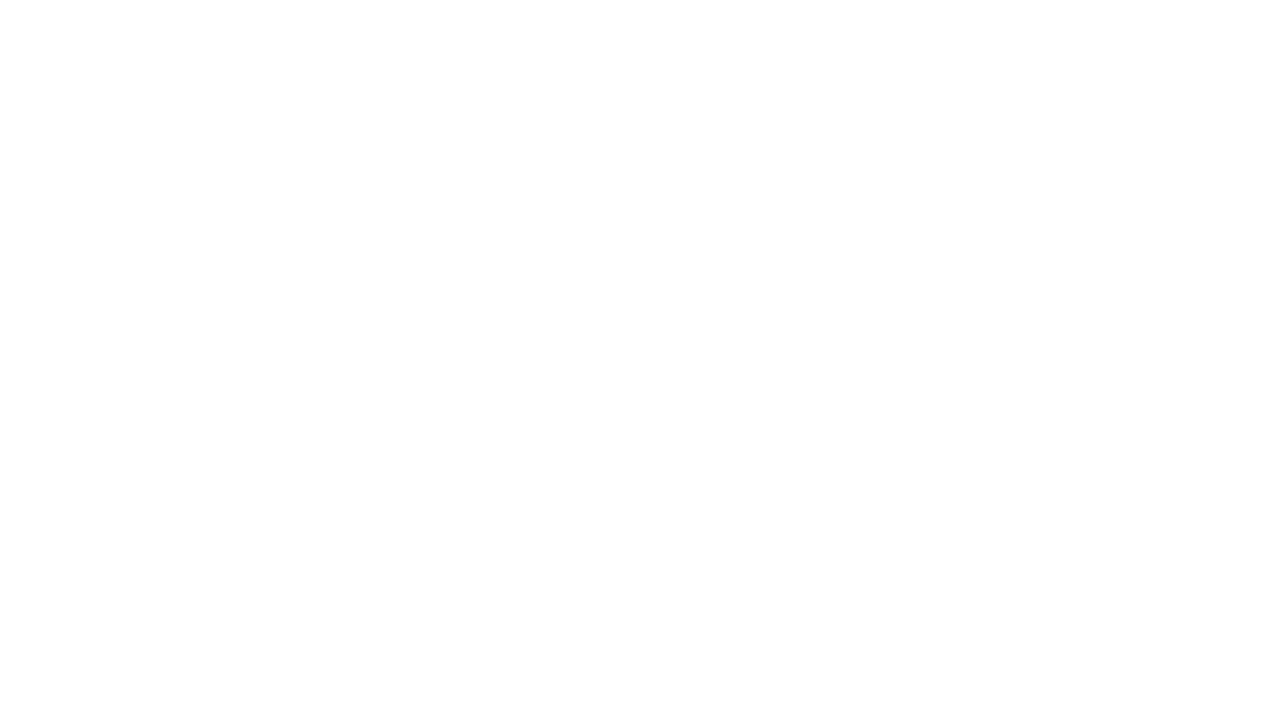

Search results loaded and network idle
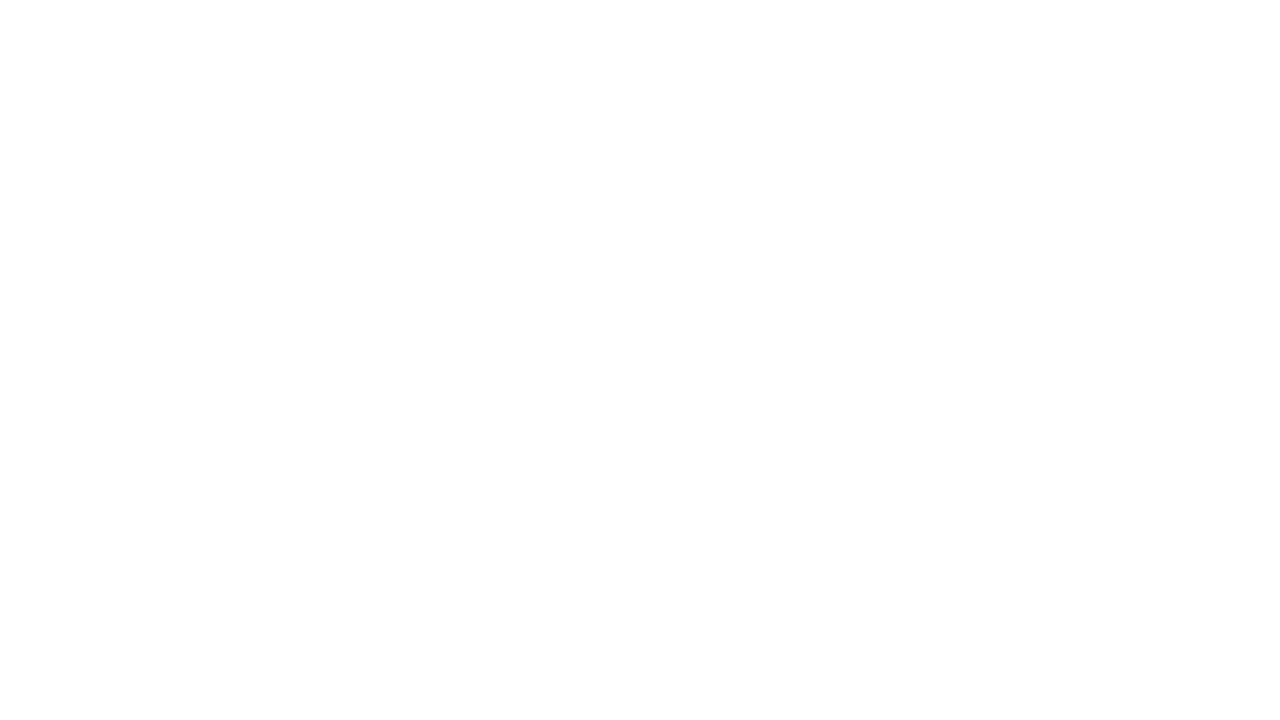

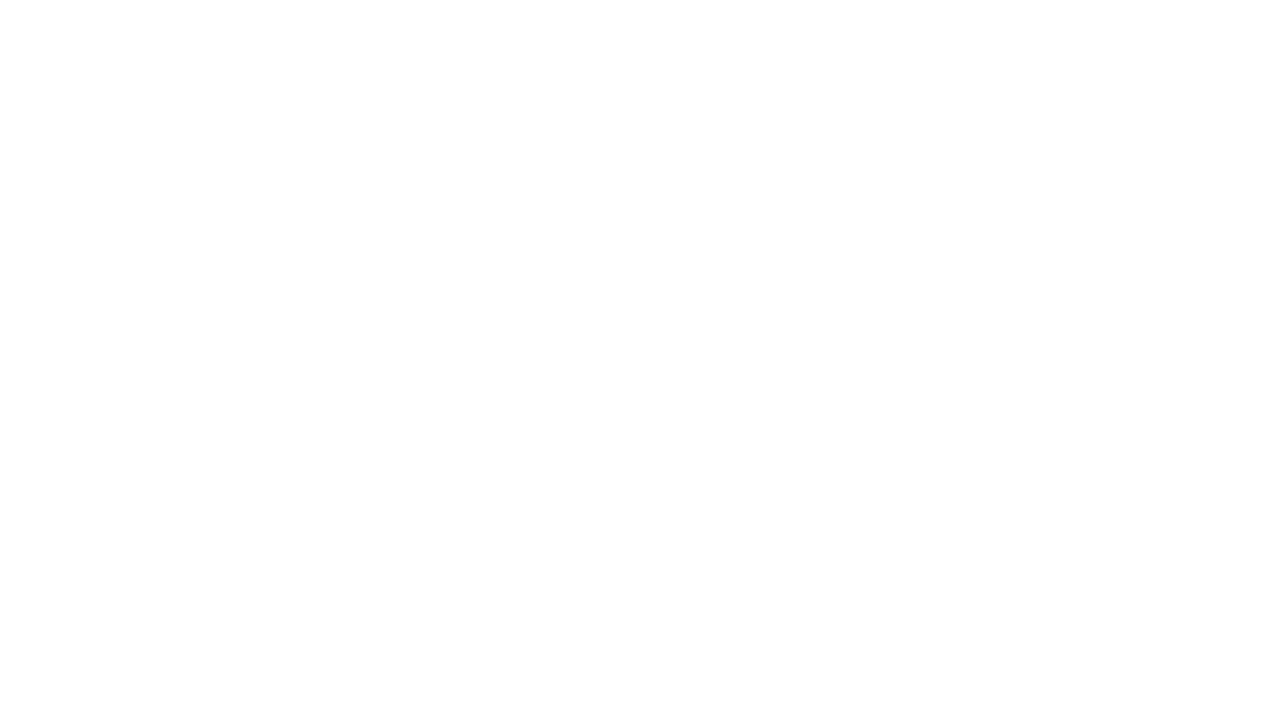